Tests opting out of A/B tests by adding an opt-out cookie on the homepage before navigating to the A/B test page.

Starting URL: http://the-internet.herokuapp.com

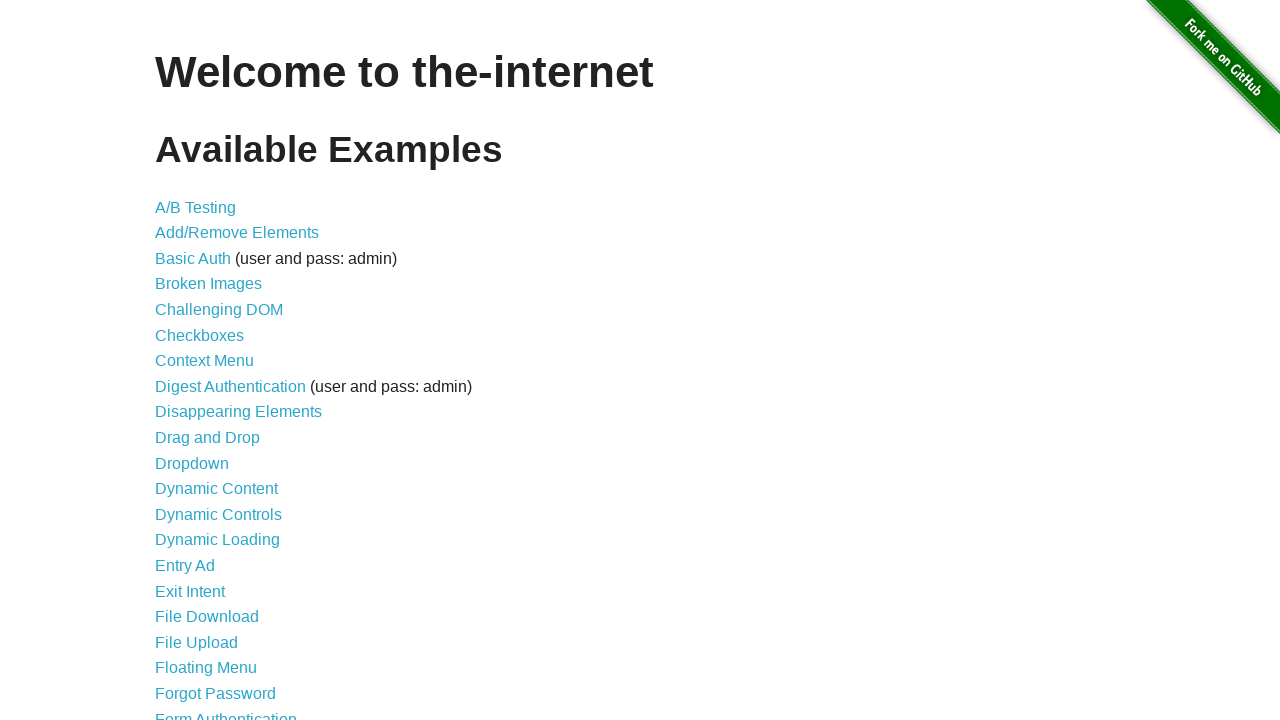

Added optimizelyOptOut cookie on homepage to opt out of A/B tests
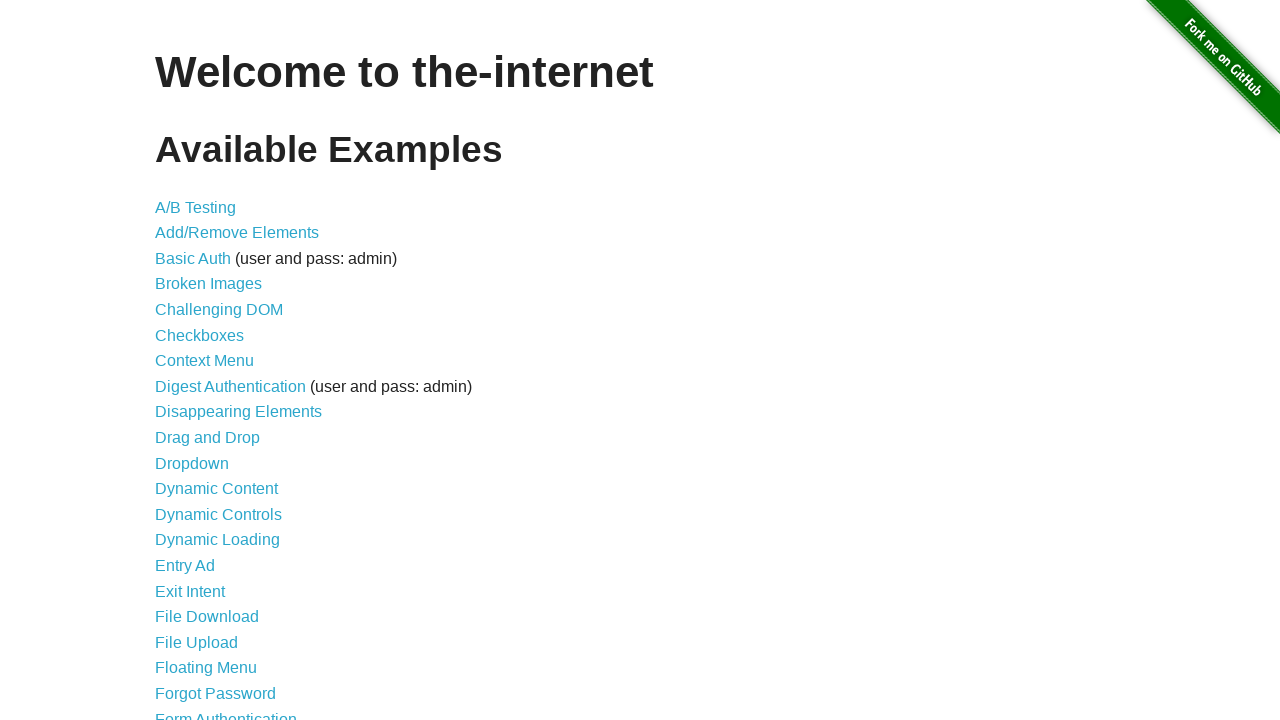

Navigated to A/B test page
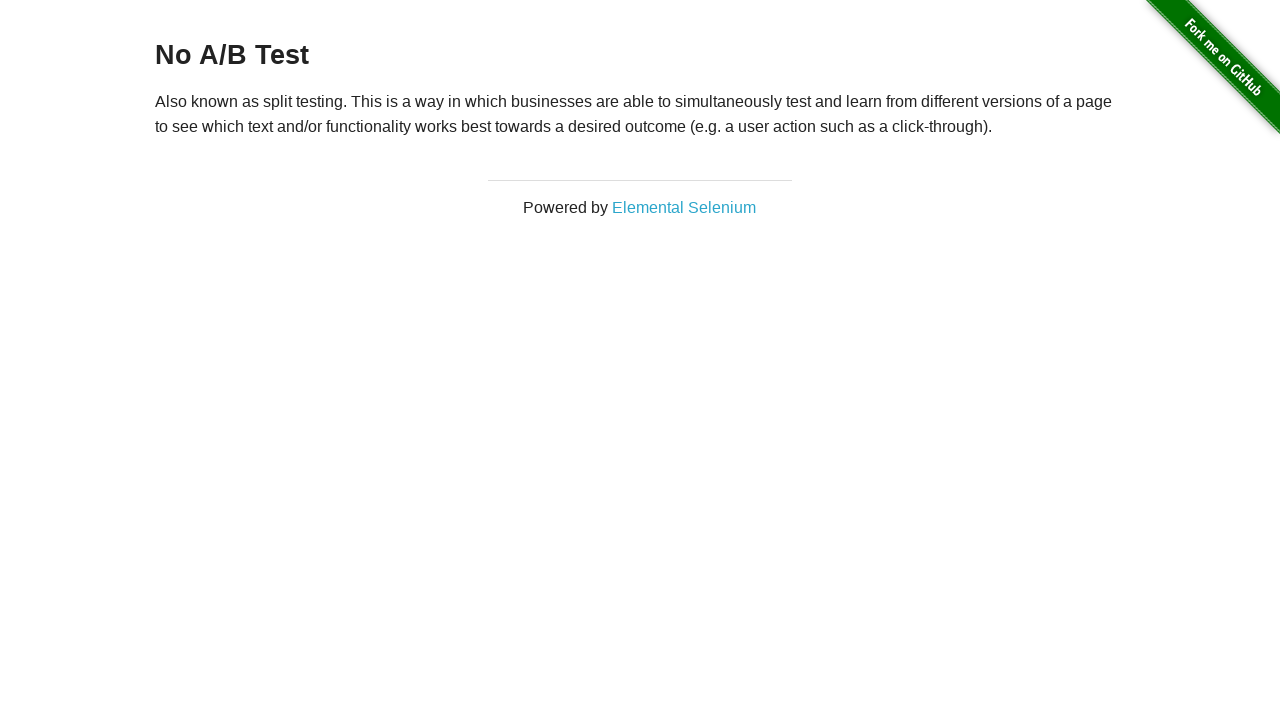

Retrieved heading text to verify opt-out status
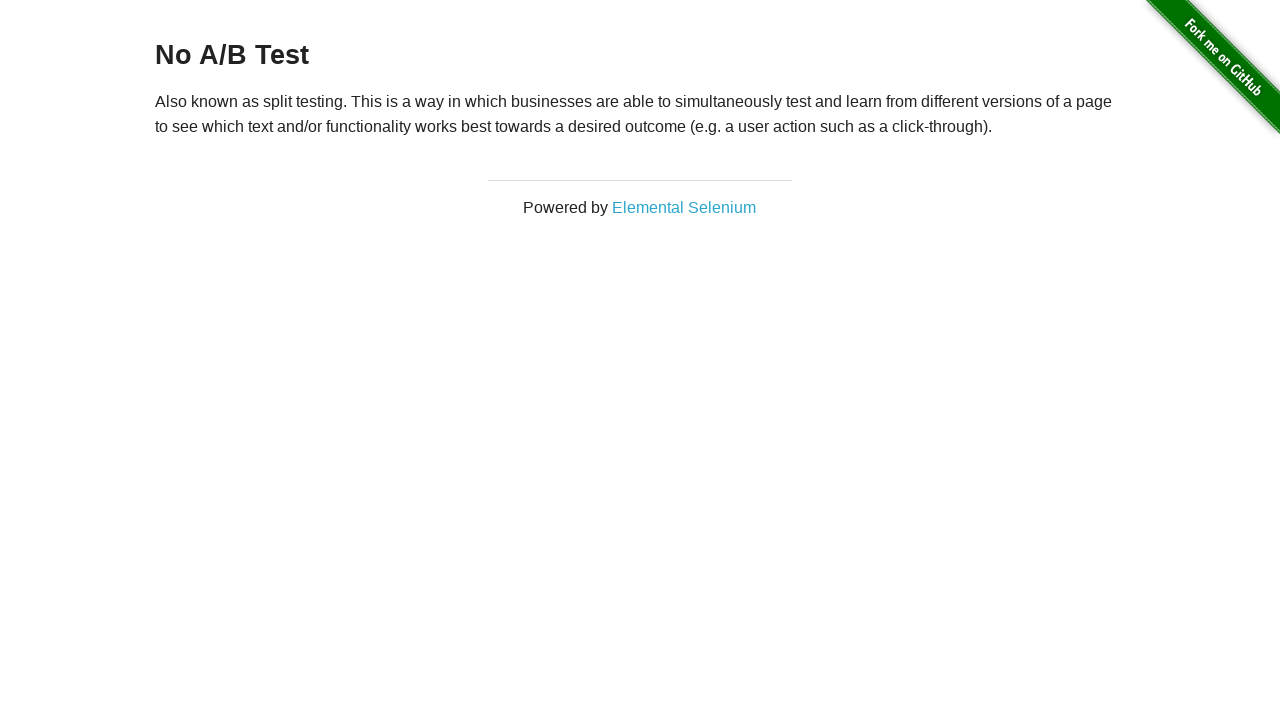

Verified heading text is 'No A/B Test', confirming successful opt-out from A/B test
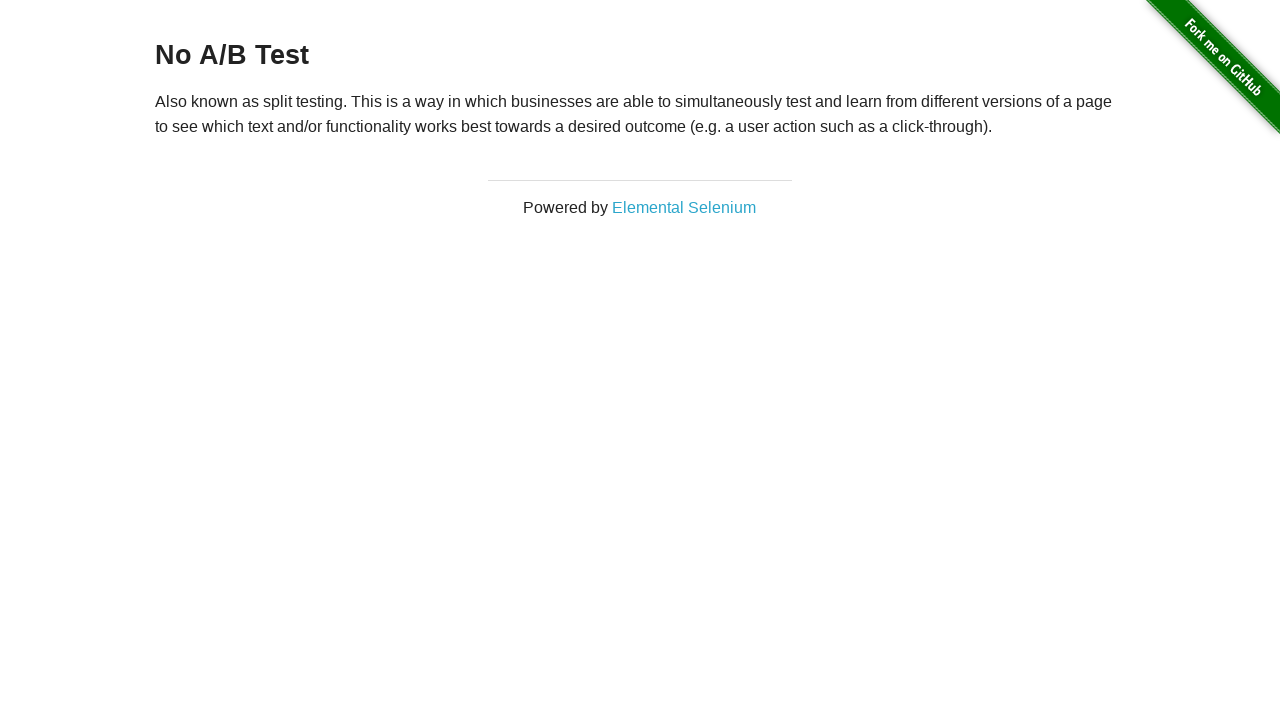

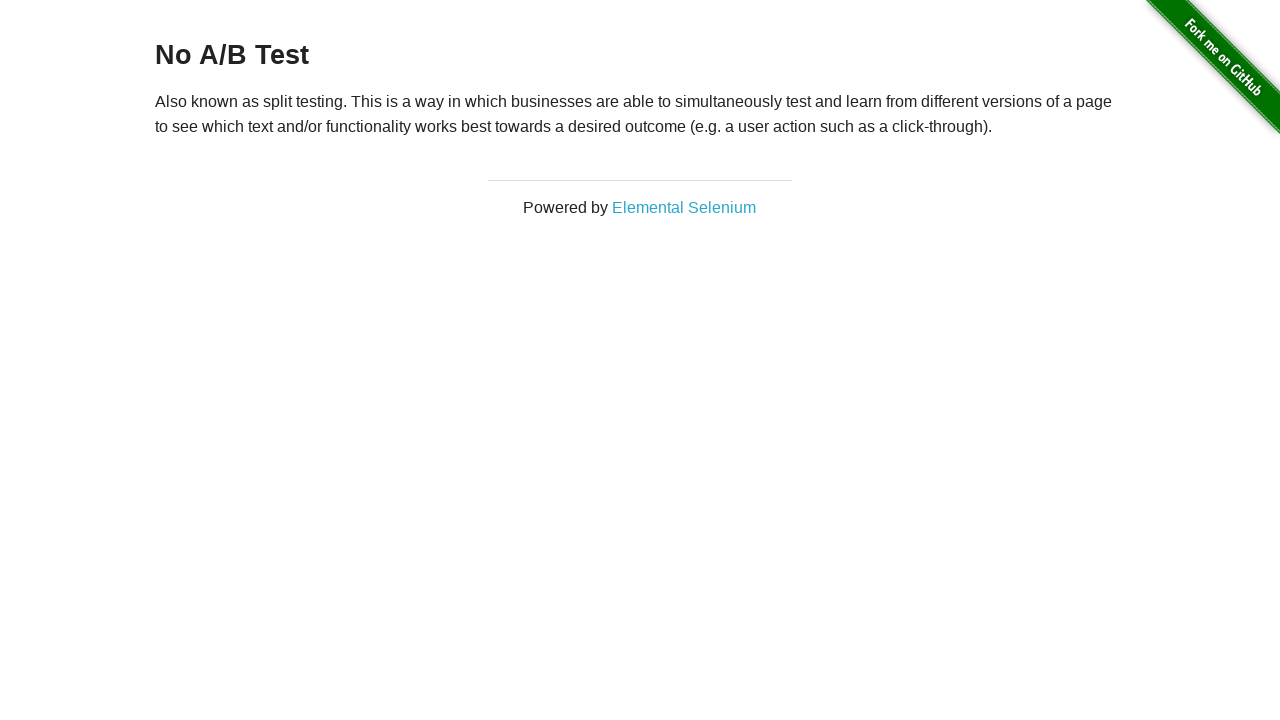